Tests JavaScript prompt dialog by clicking the third button, entering text, and accepting the prompt

Starting URL: https://the-internet.herokuapp.com/javascript_alerts

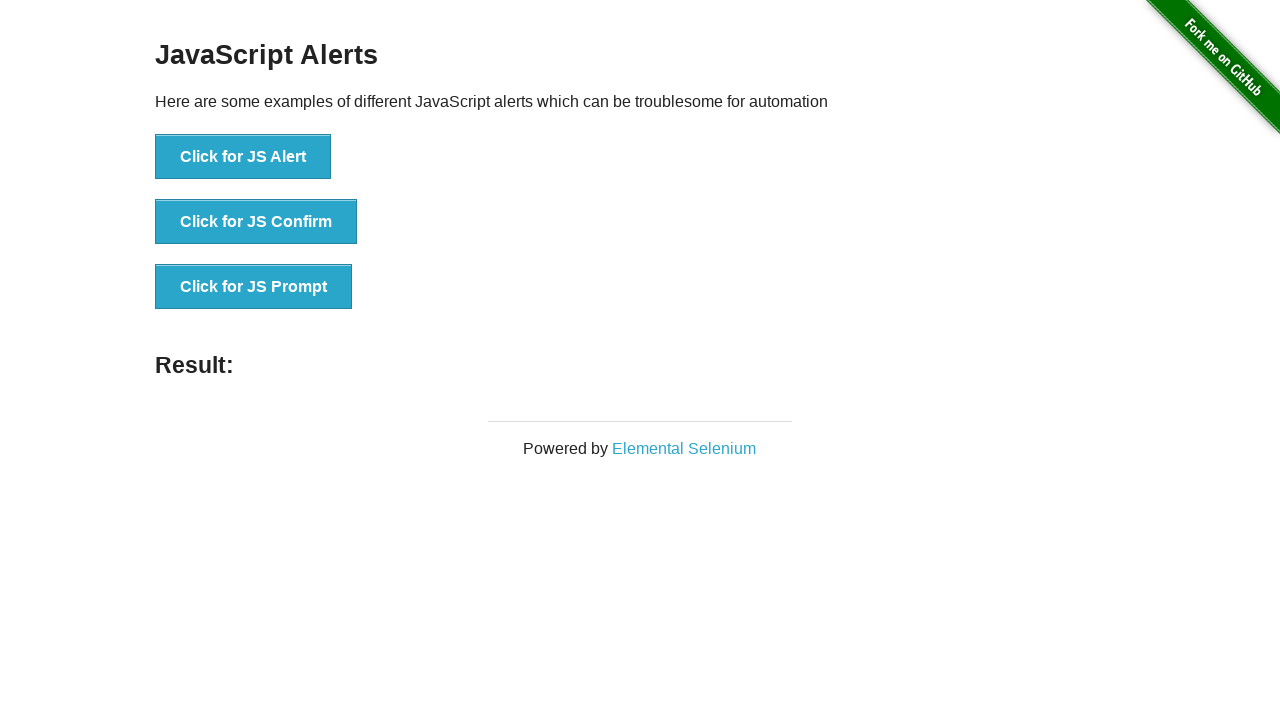

Set up dialog handler to accept prompt with 'Murat'
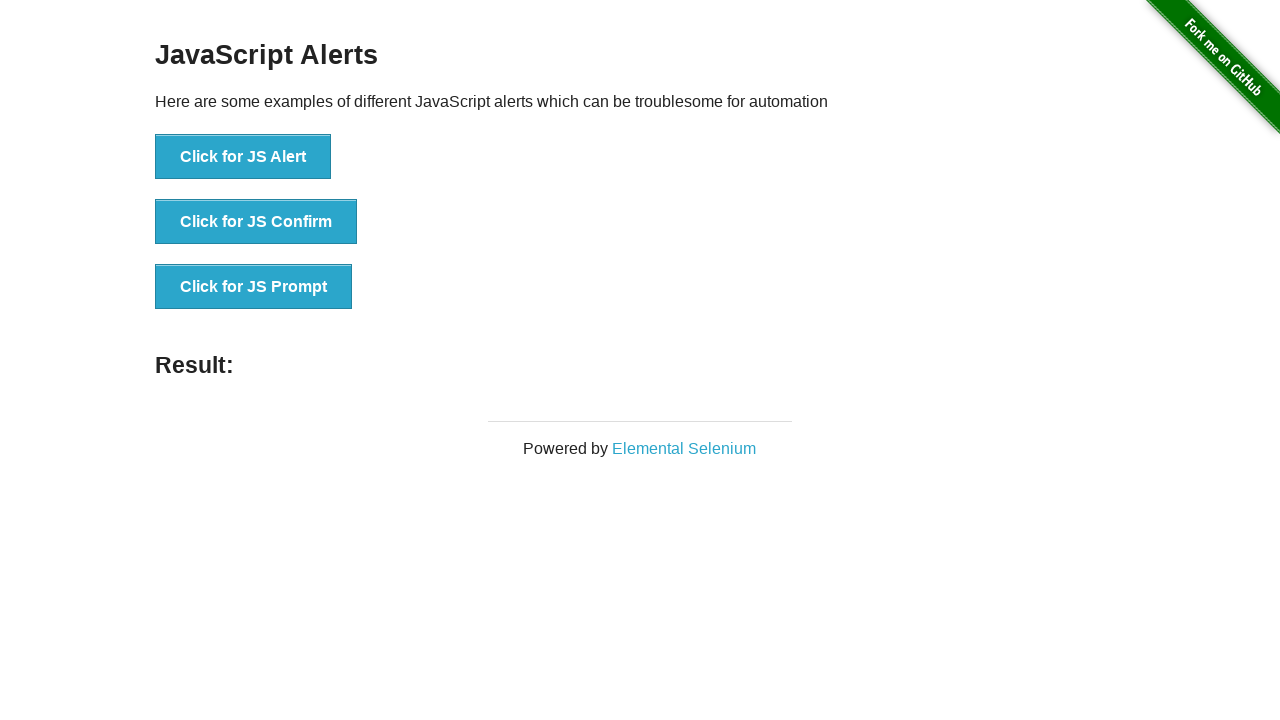

Clicked the JavaScript prompt button at (254, 287) on xpath=//button[text()='Click for JS Prompt']
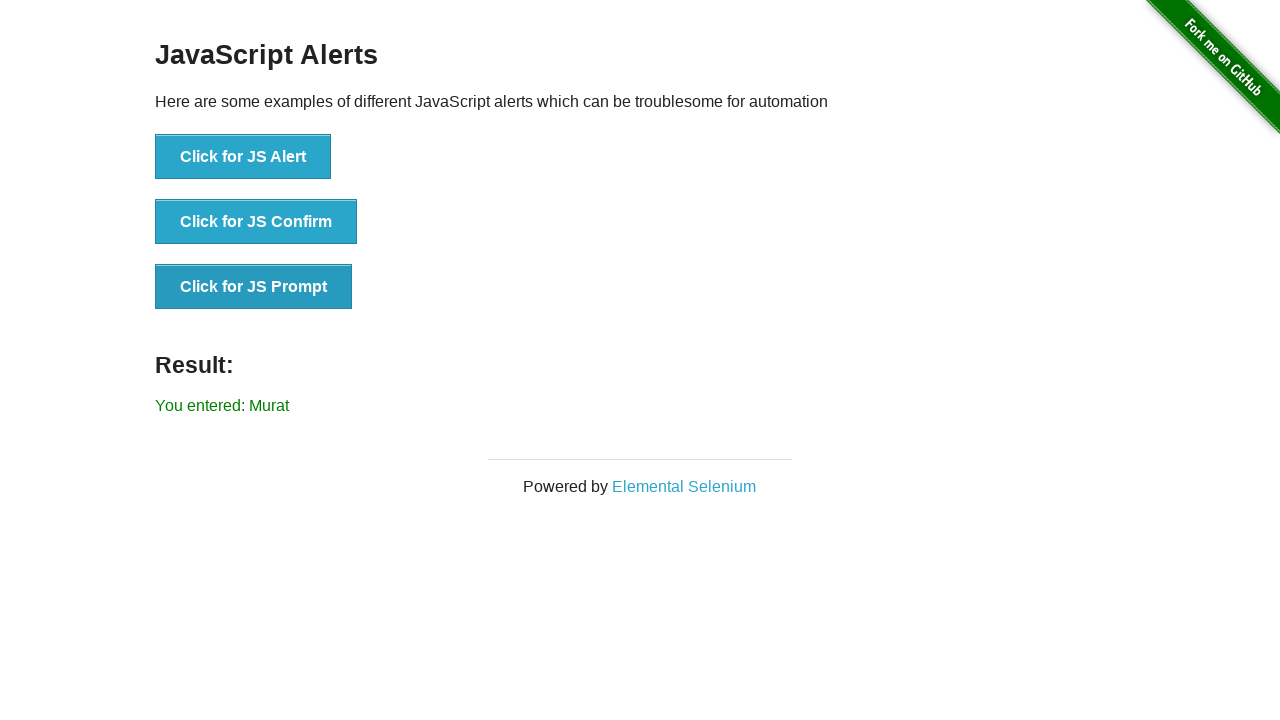

Waited for result element to appear
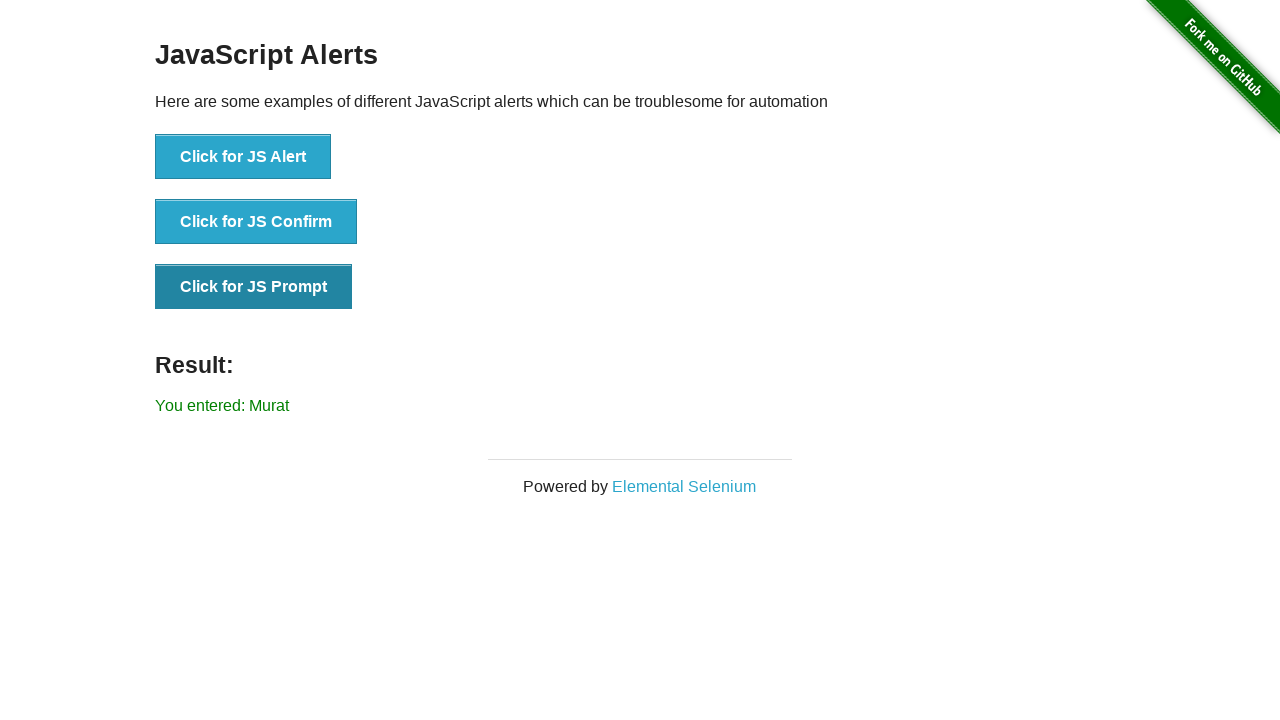

Located the result element
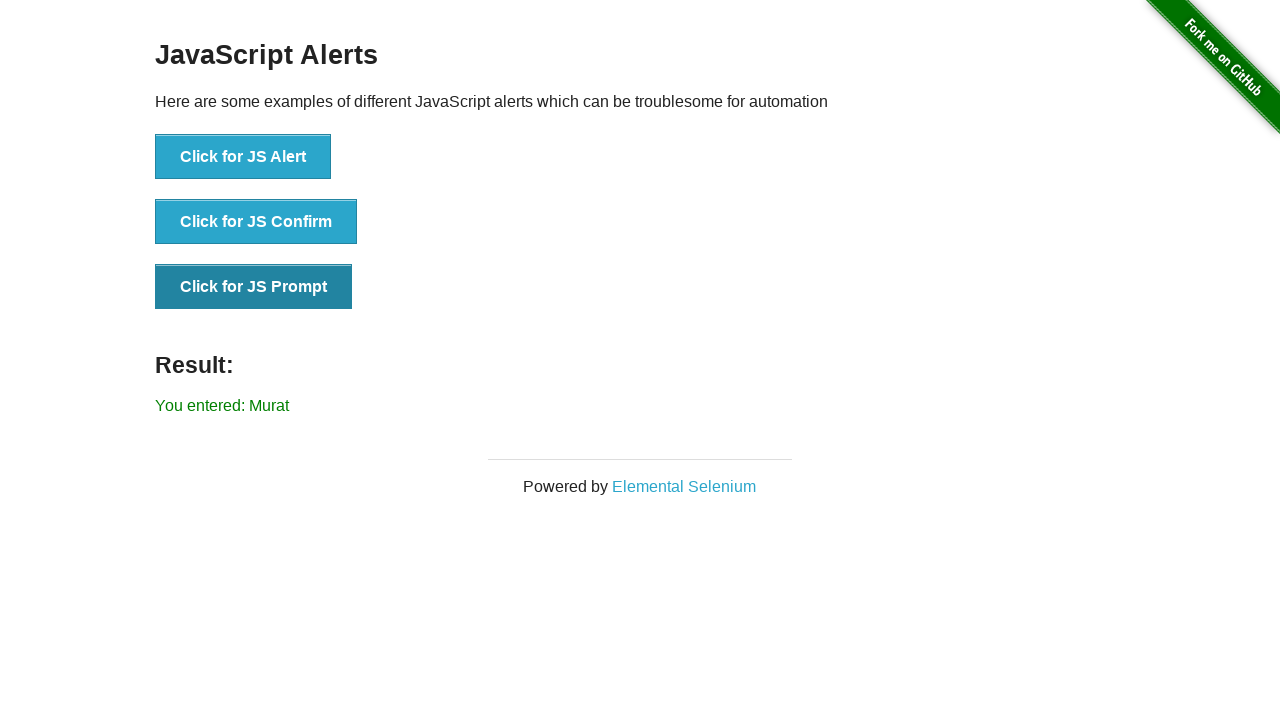

Retrieved text content from result element
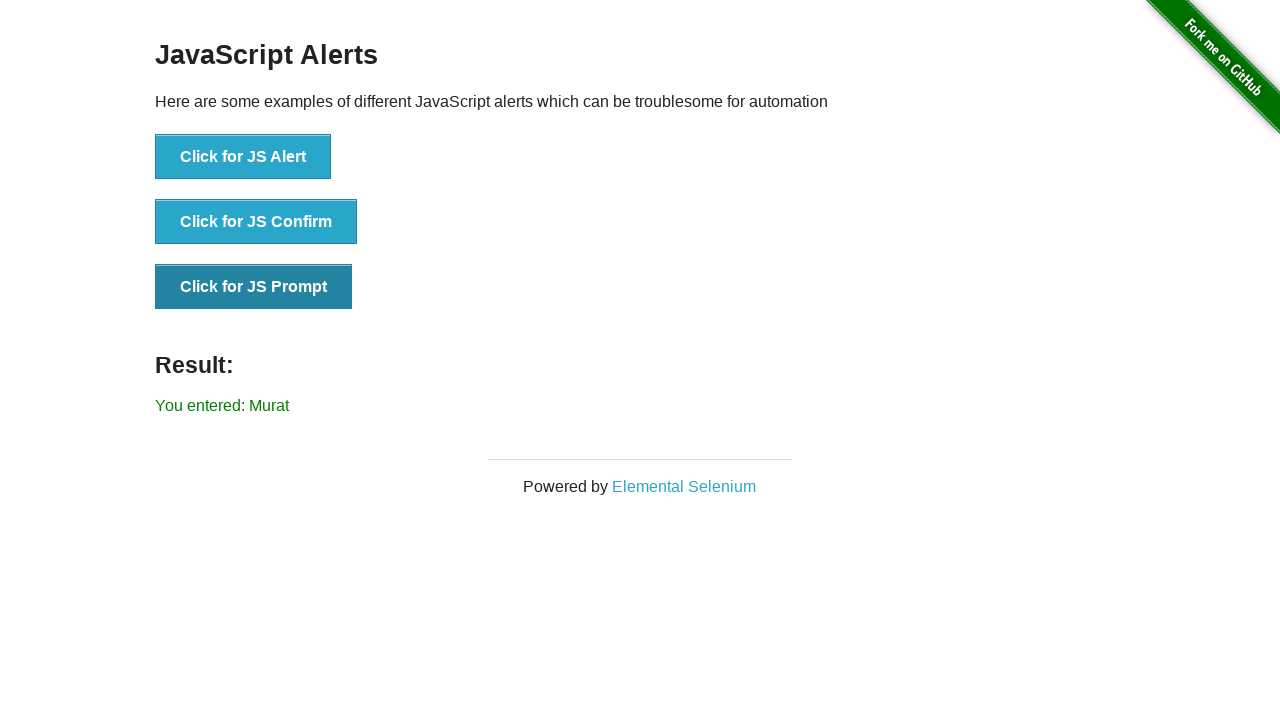

Asserted that 'Murat' is present in result text
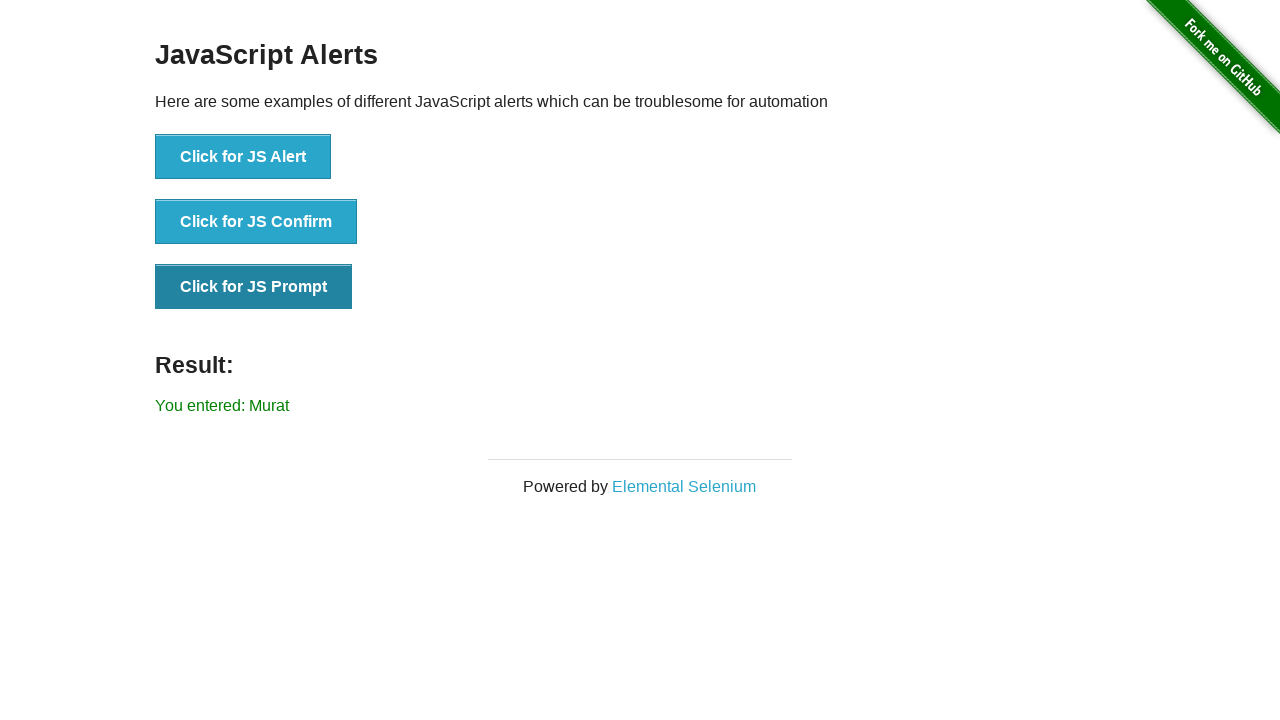

Asserted that result element is visible
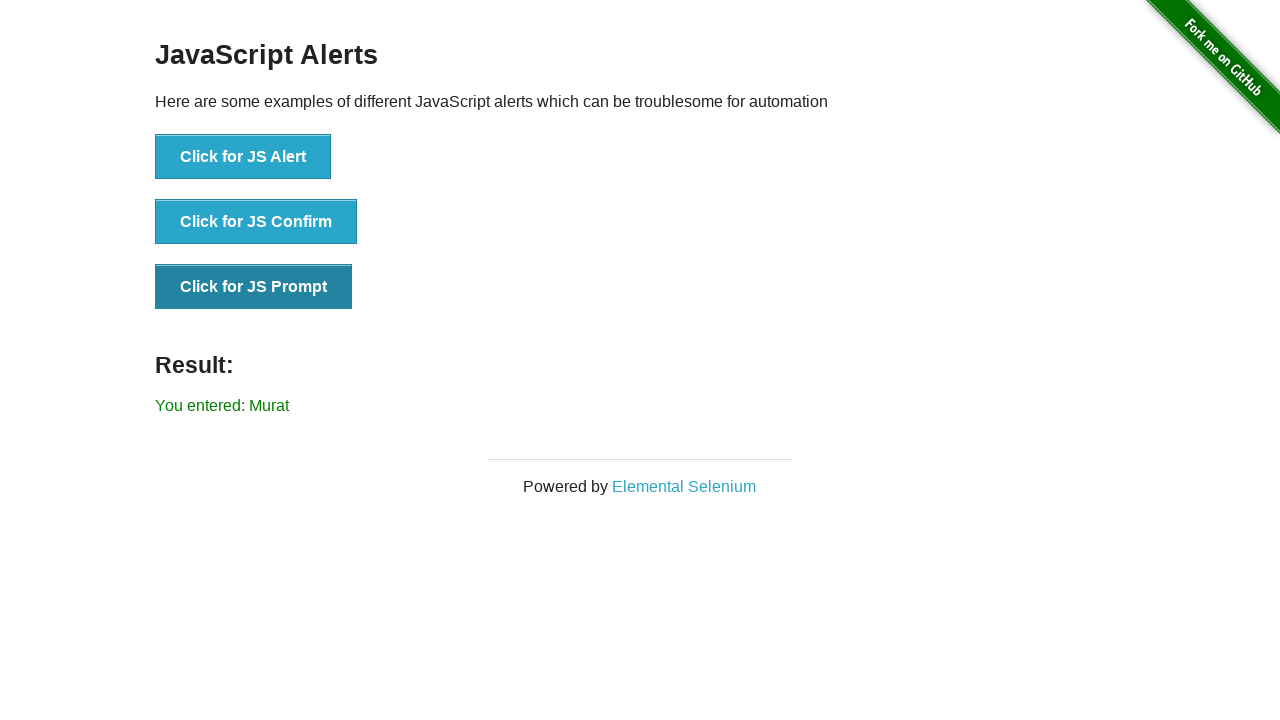

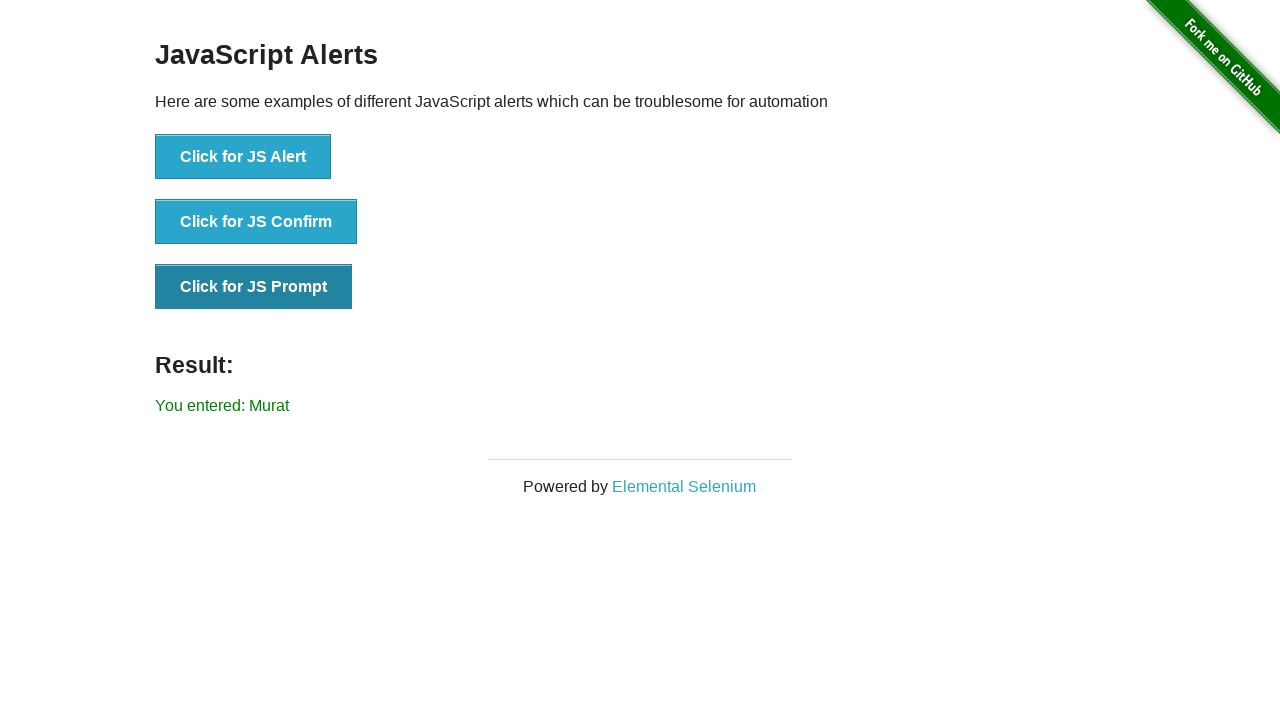